Tests sorting the 'Email' column in ascending order by clicking the column header once

Starting URL: http://the-internet.herokuapp.com/tables

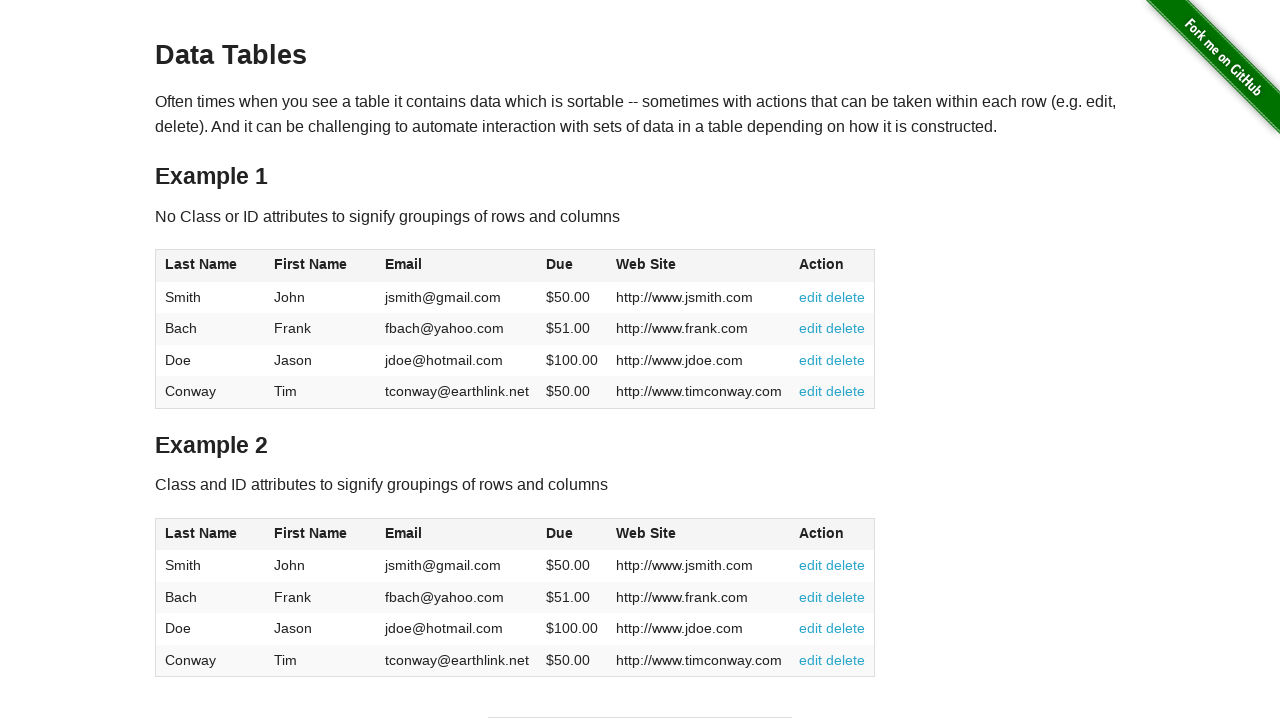

Clicked Email column header to sort in ascending order at (457, 266) on #table1 thead tr th:nth-of-type(3)
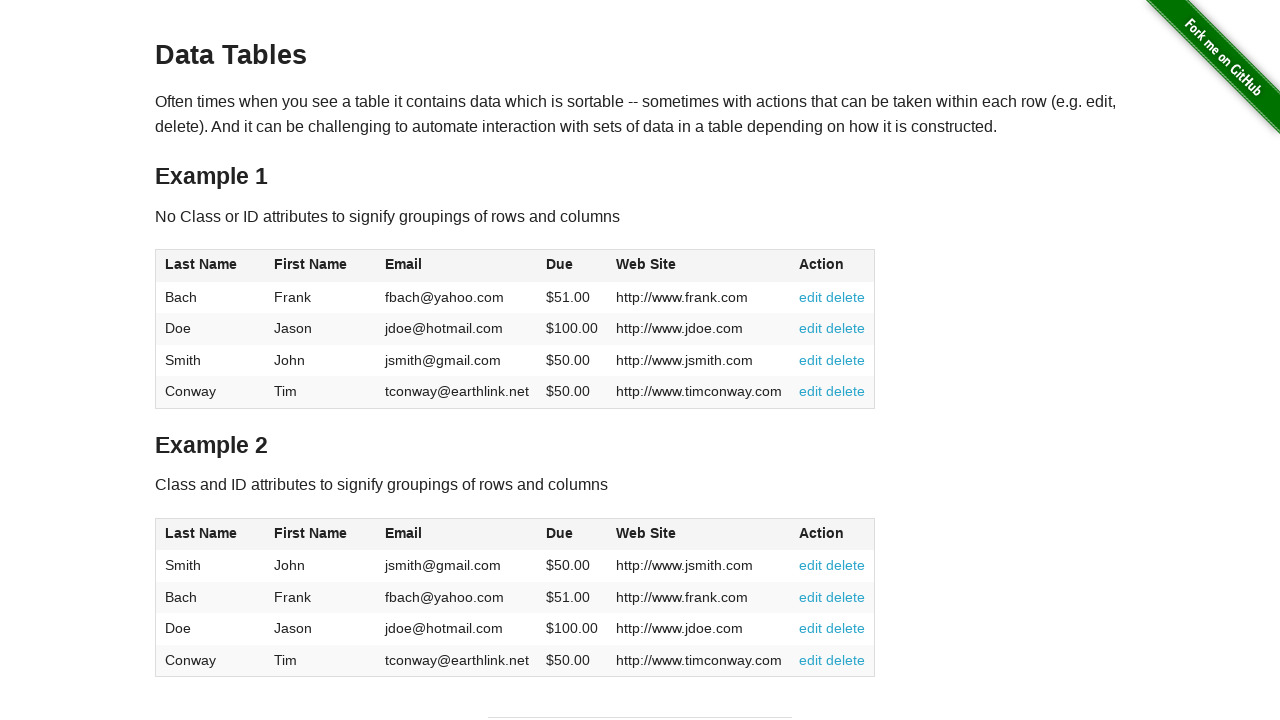

Email column data loaded and table sorted
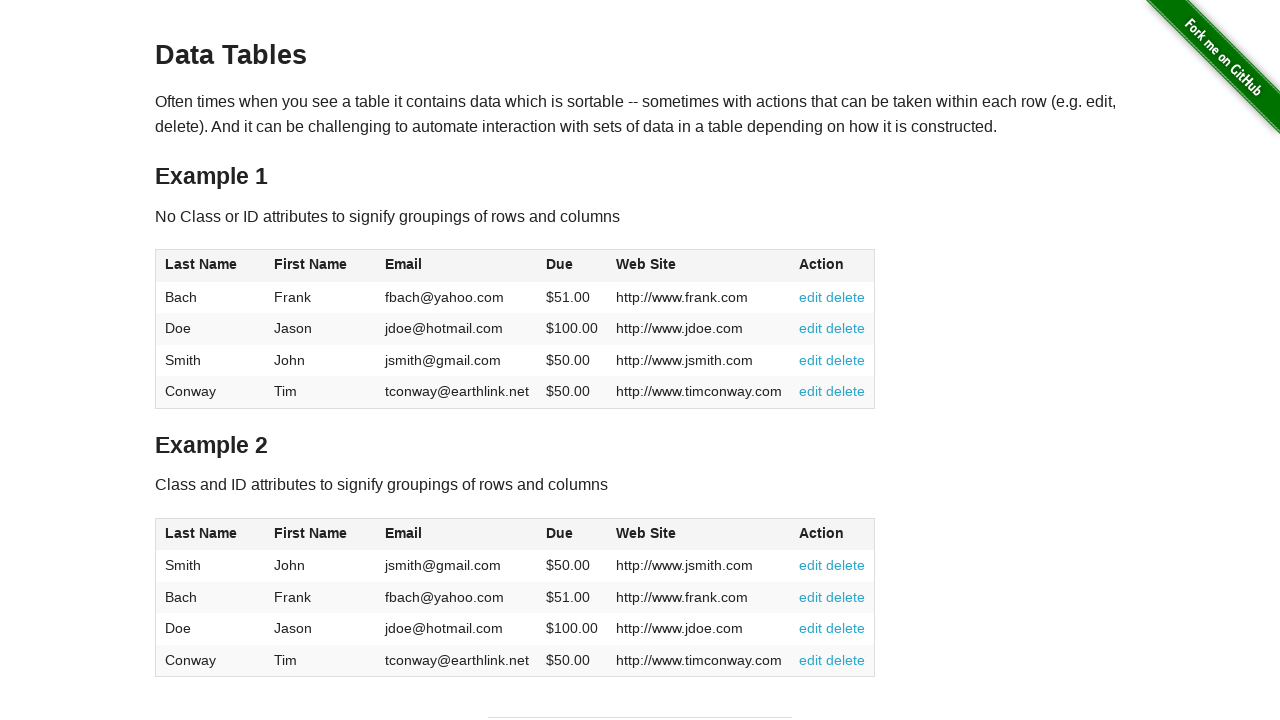

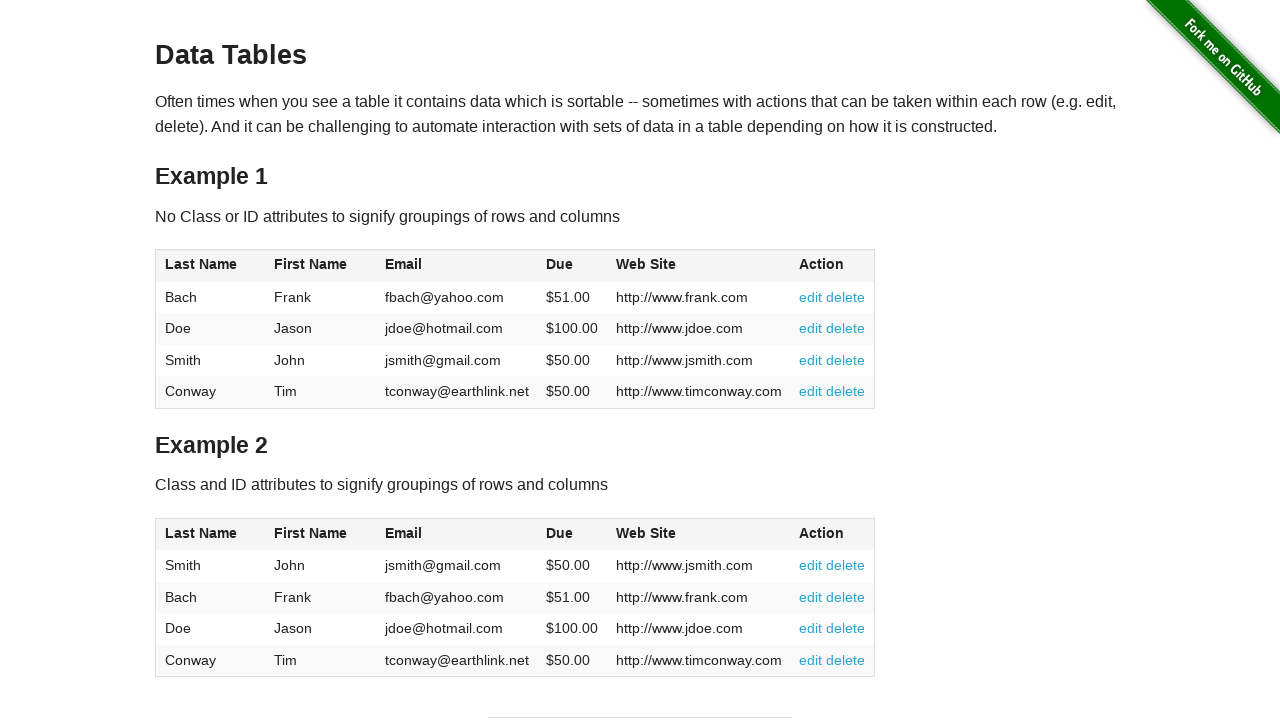